Tests checkbox interaction by hovering over and clicking the first checkbox

Starting URL: http://the-internet.herokuapp.com/checkboxes

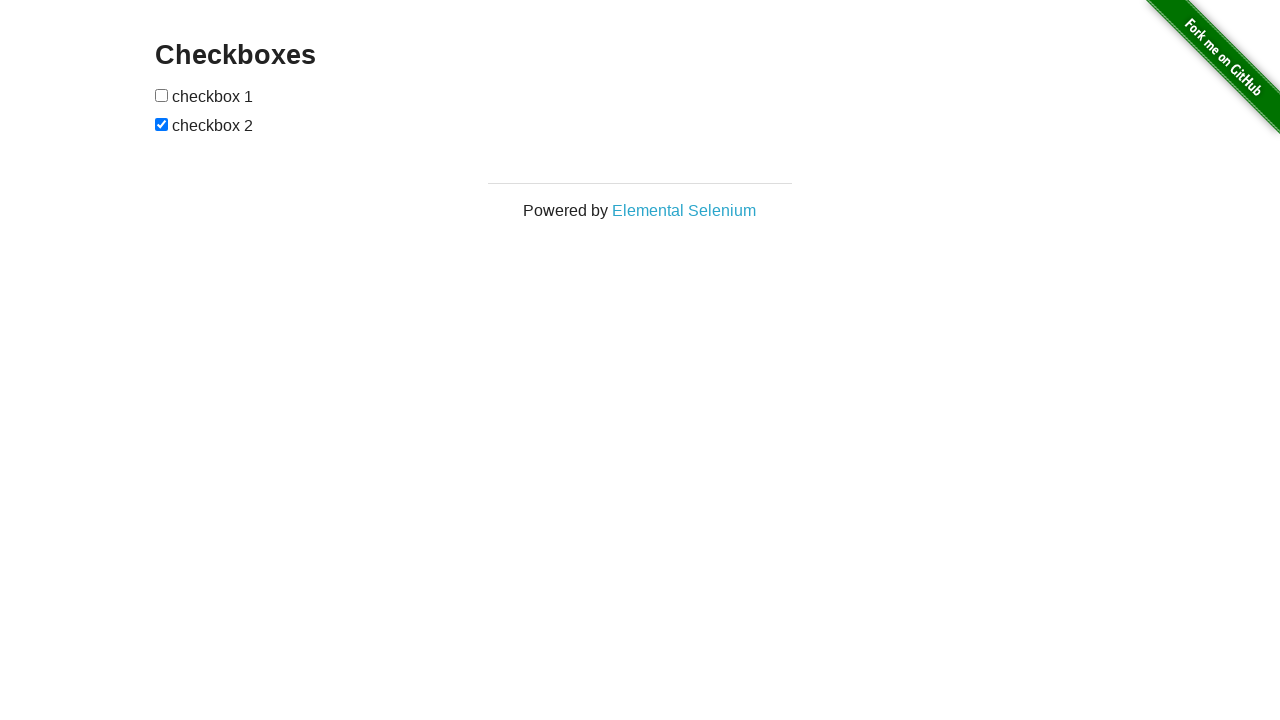

Waited for first checkbox to be visible
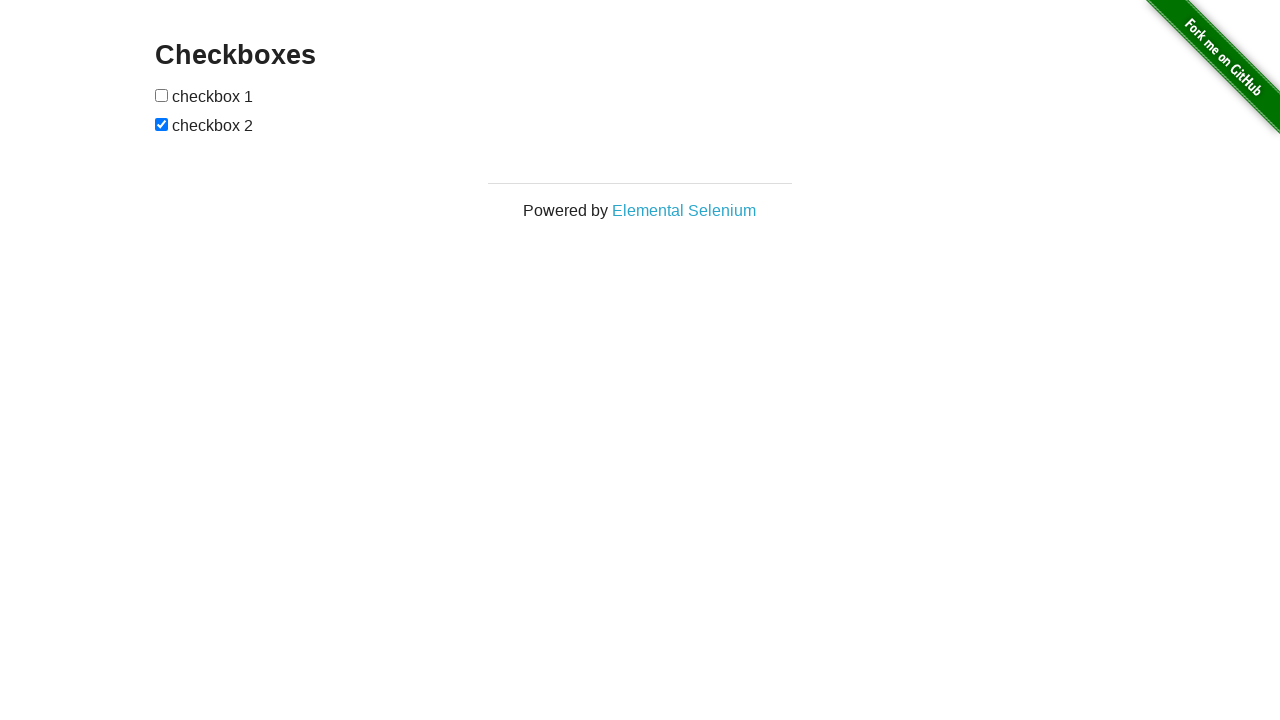

Clicked the first checkbox at (162, 95) on #checkboxes input >> nth=0
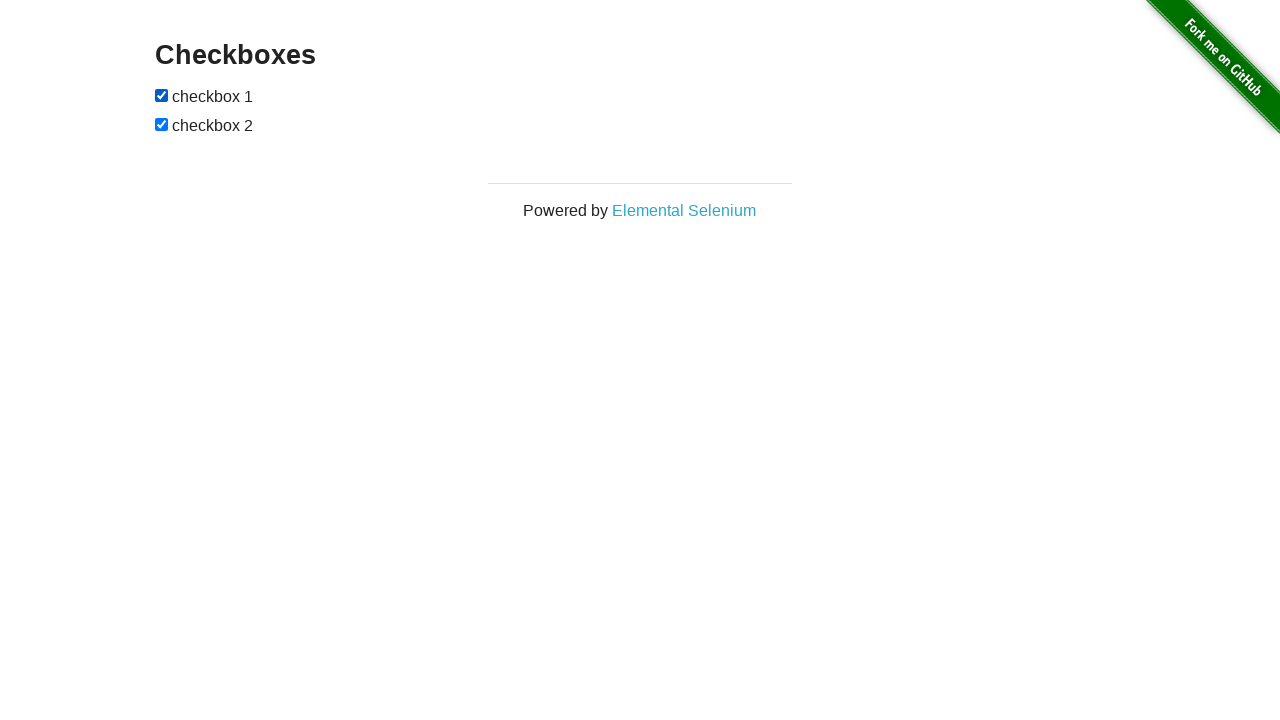

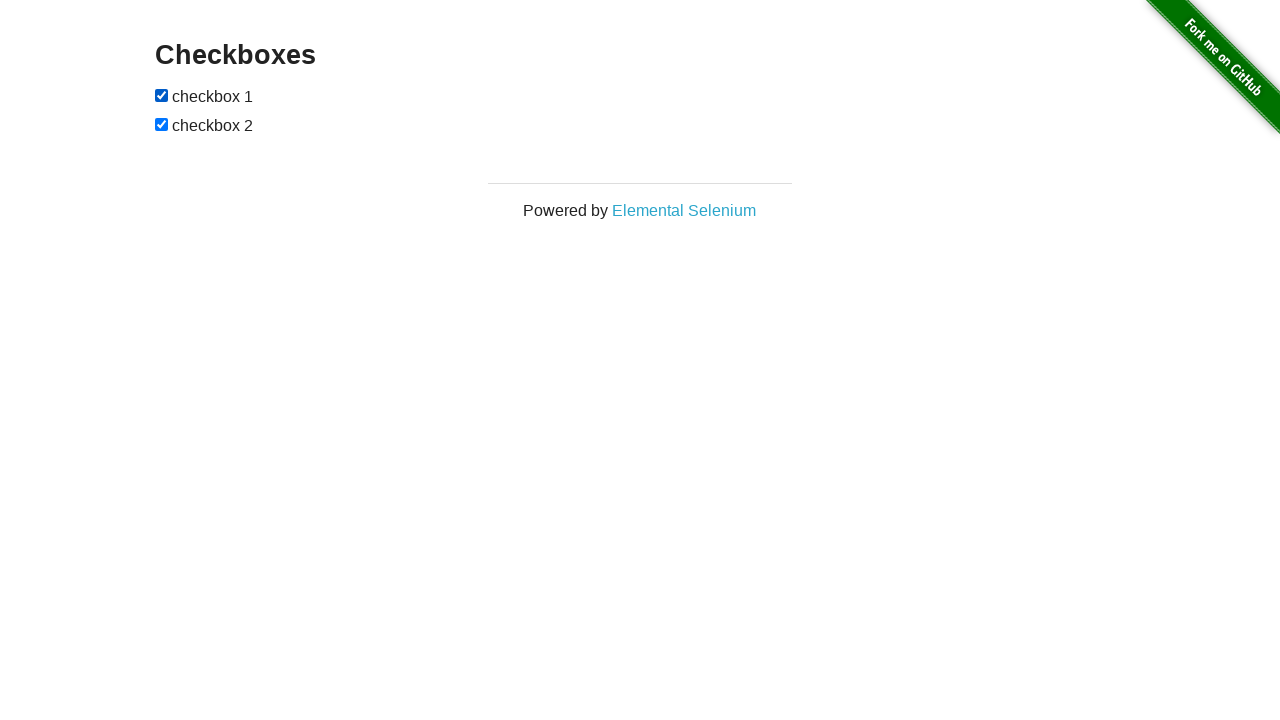